Tests injecting jQuery and jQuery Growl library into a page and displaying various notification messages (default, error, notice, warning) using JavaScript execution.

Starting URL: http://the-internet.herokuapp.com/

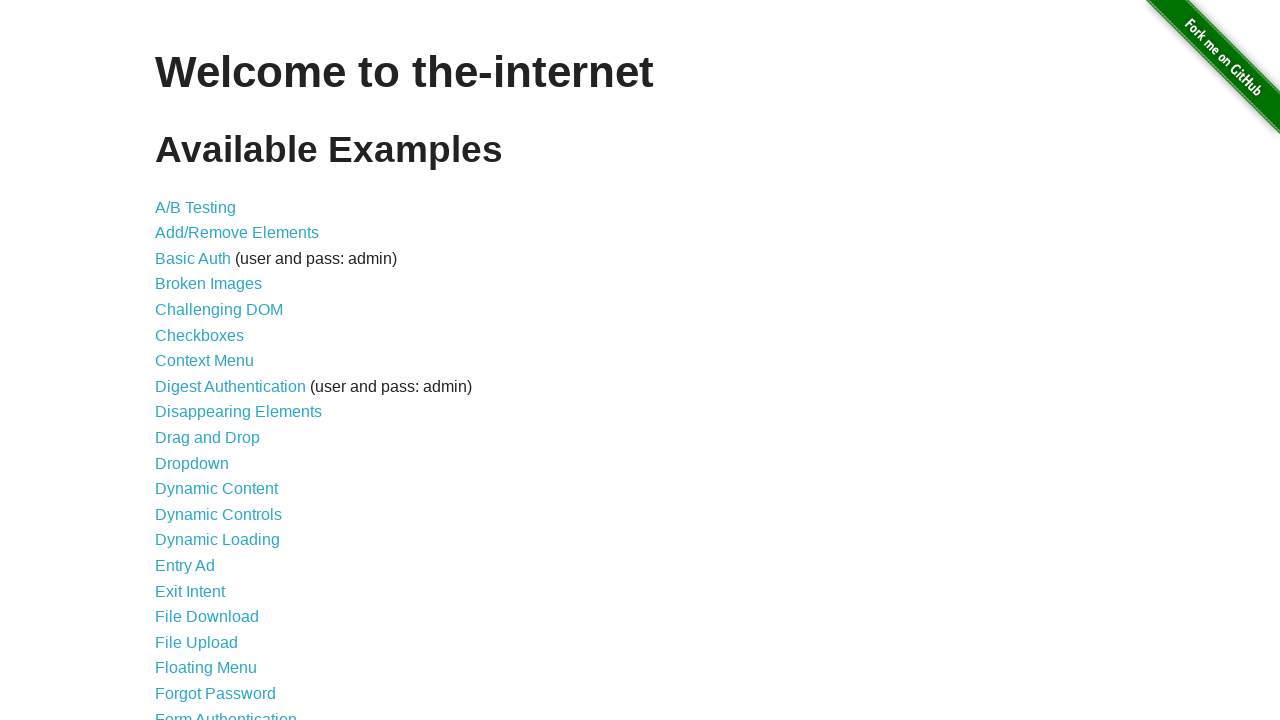

Injected jQuery library into the page
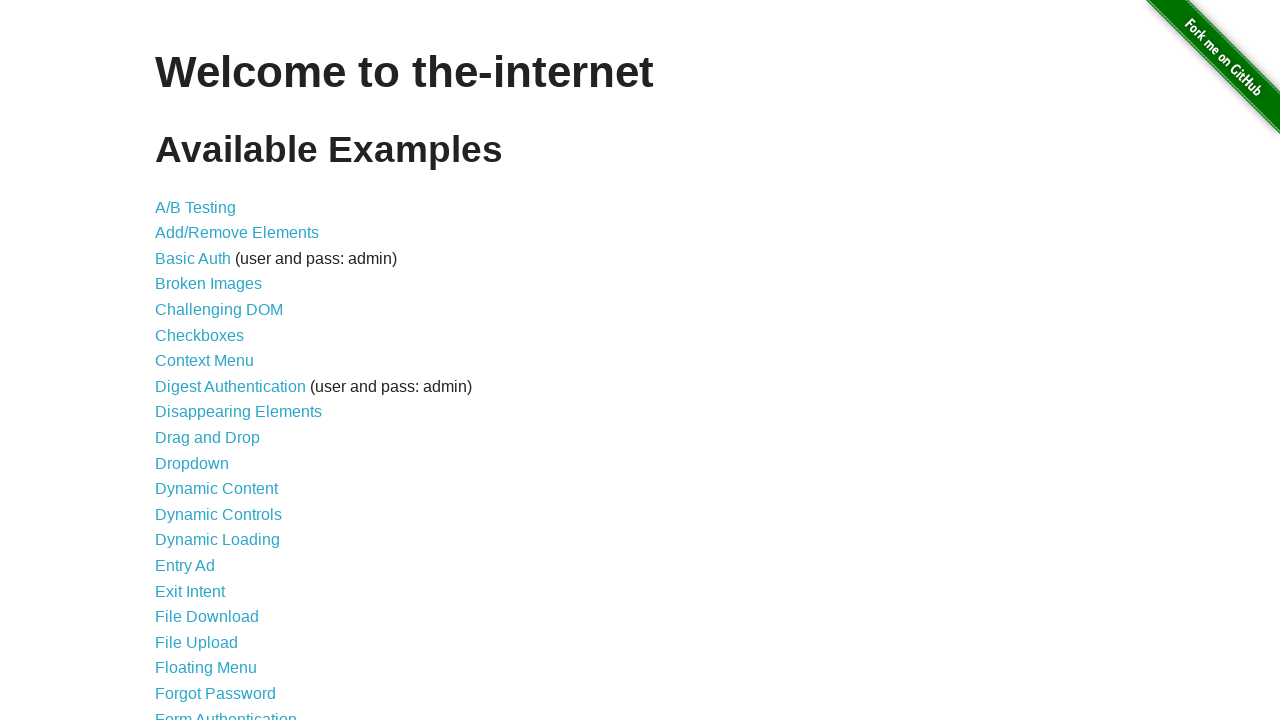

jQuery library loaded successfully
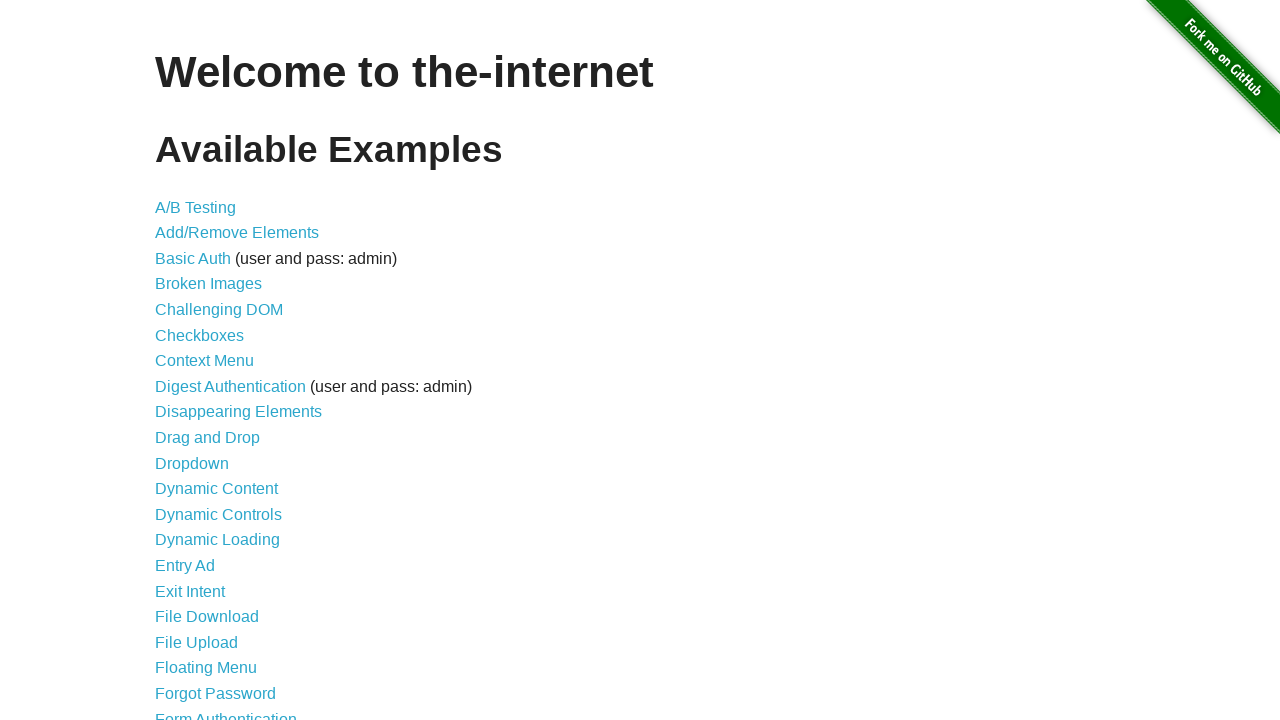

Injected jQuery Growl library script into the page
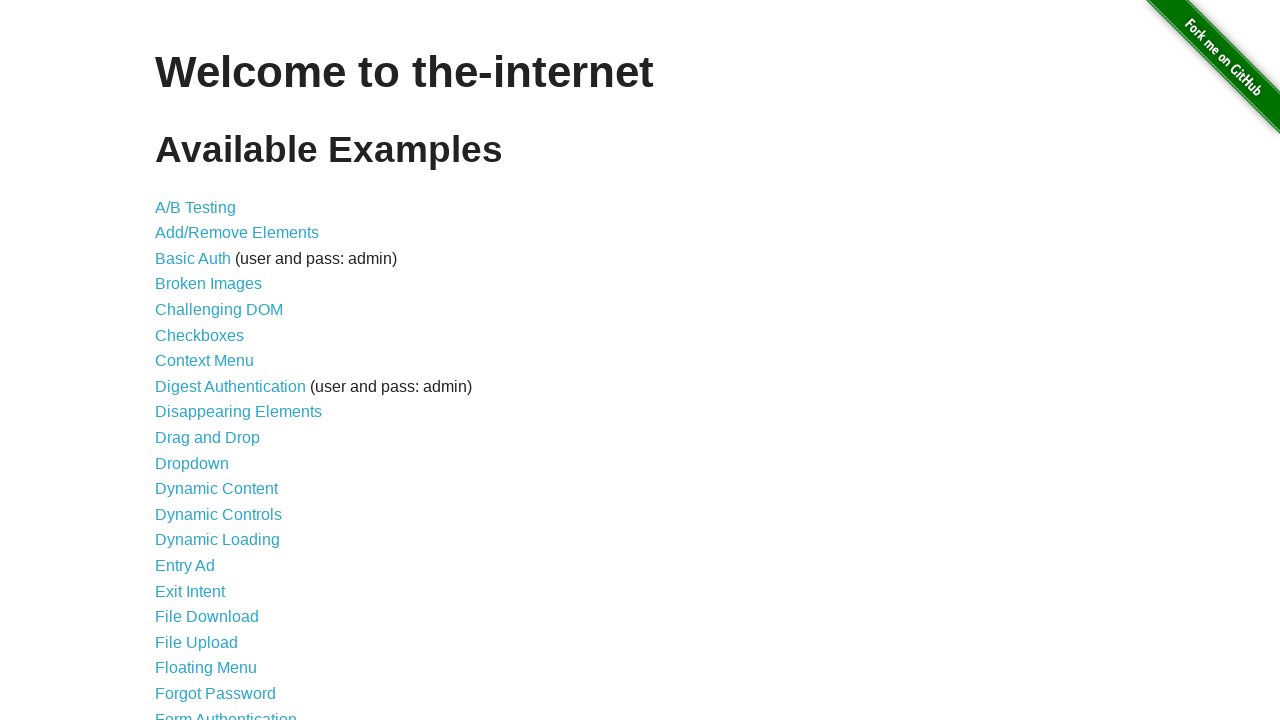

Added jQuery Growl CSS stylesheet to the page
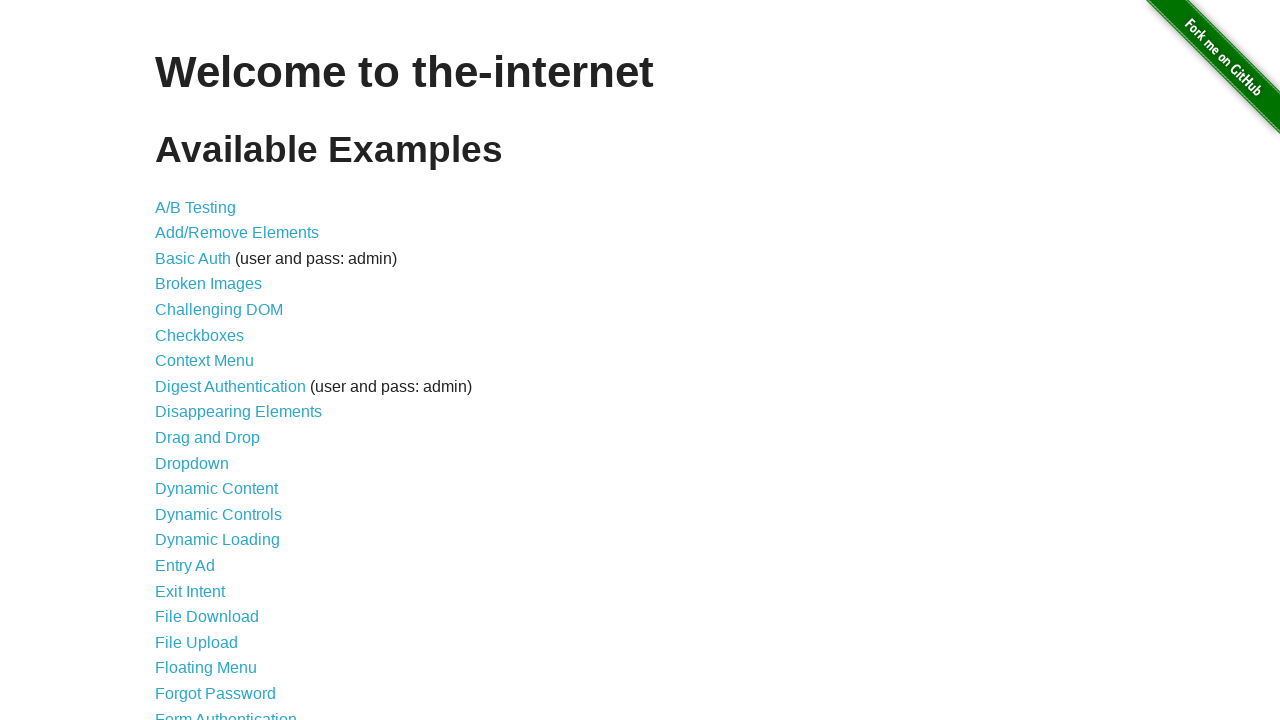

jQuery Growl library loaded successfully
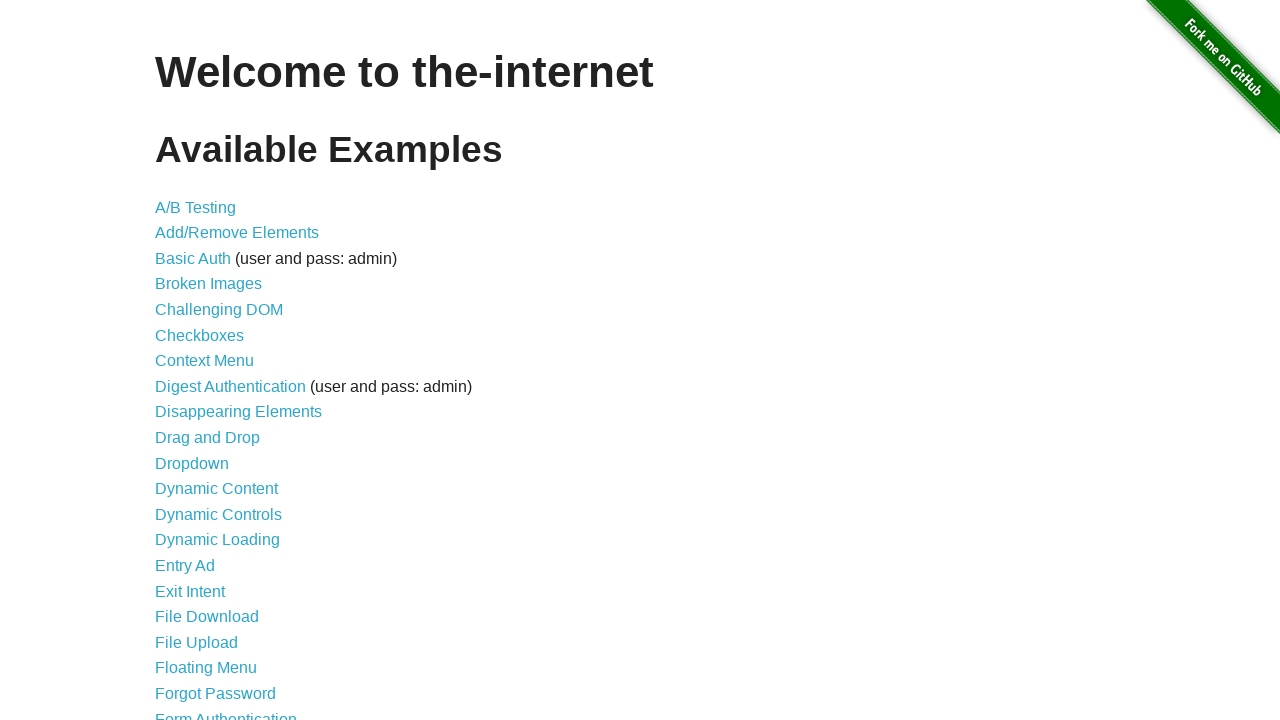

Displayed default Growl notification with title 'GET' and message '/'
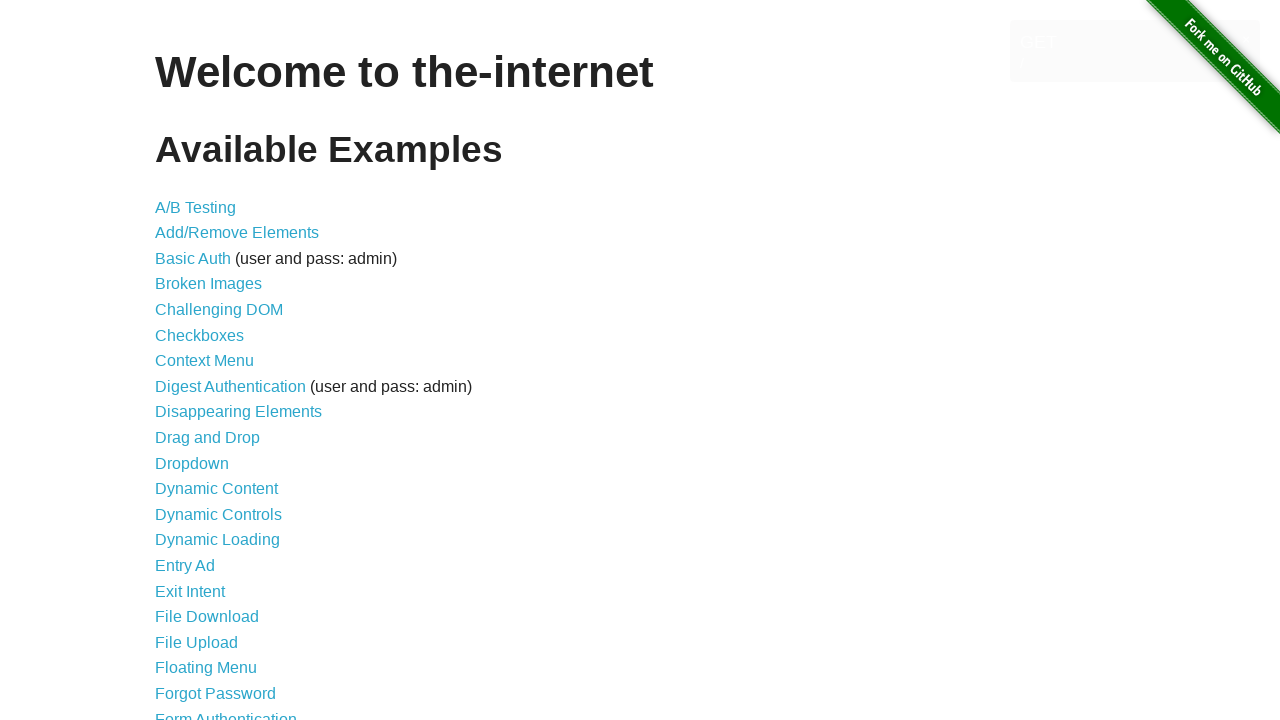

Displayed error Growl notification with title 'ERROR'
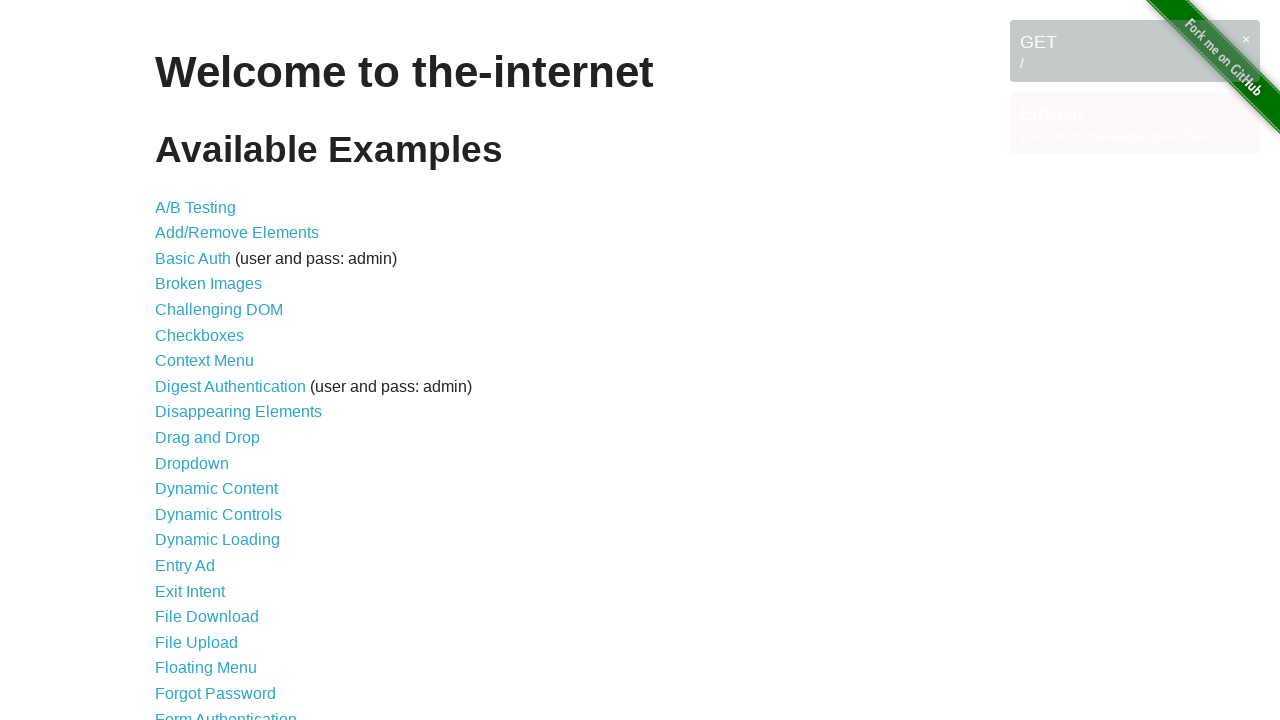

Displayed notice Growl notification with title 'Notice'
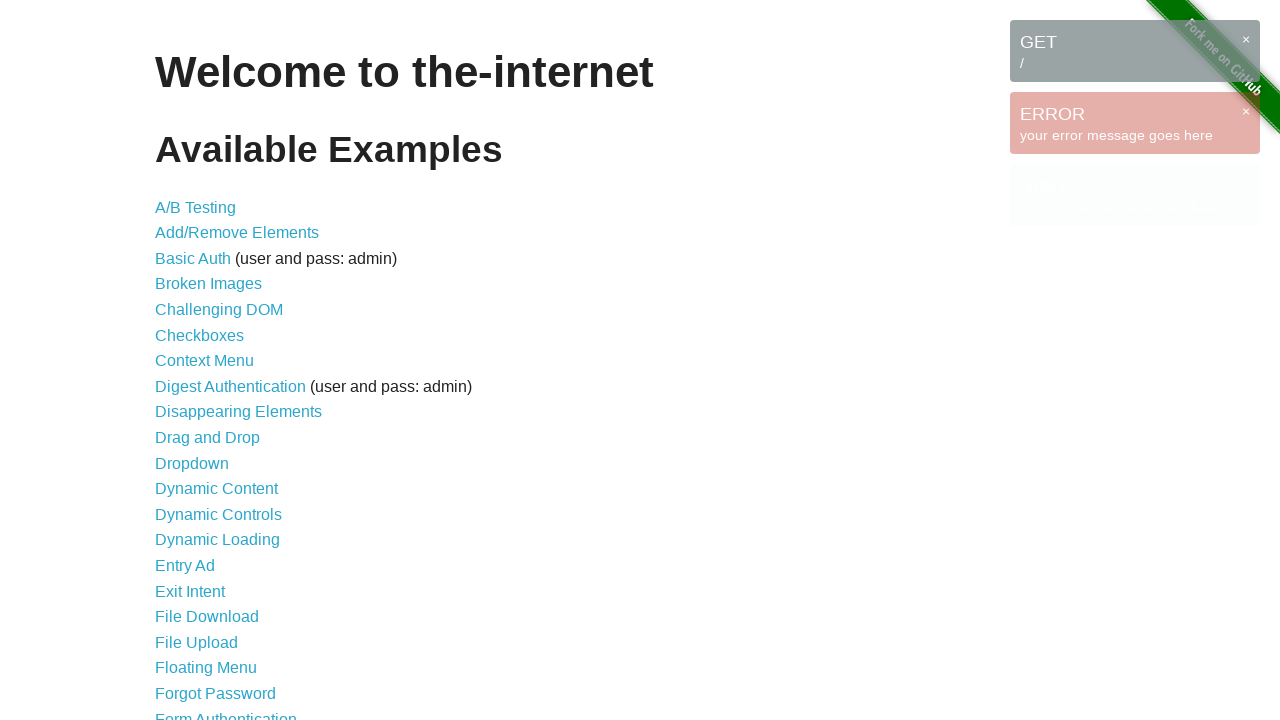

Displayed warning Growl notification with title 'Warning!'
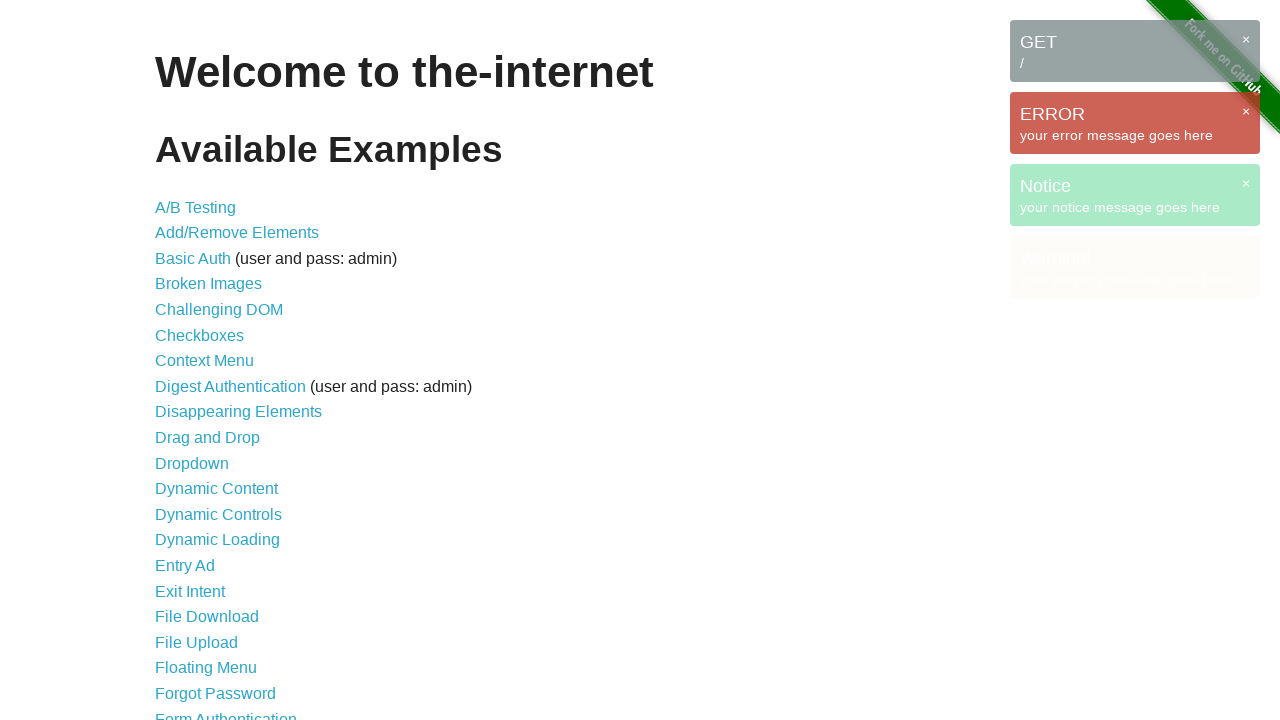

Growl notification messages are visible on the page
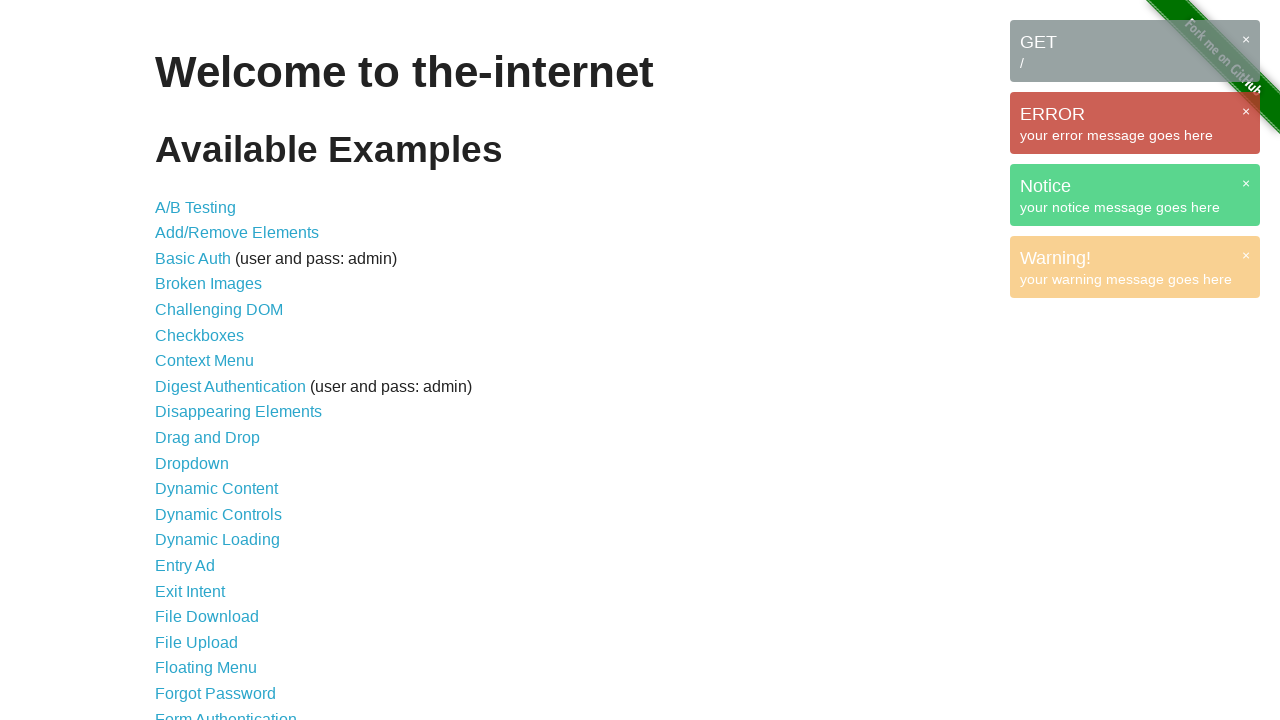

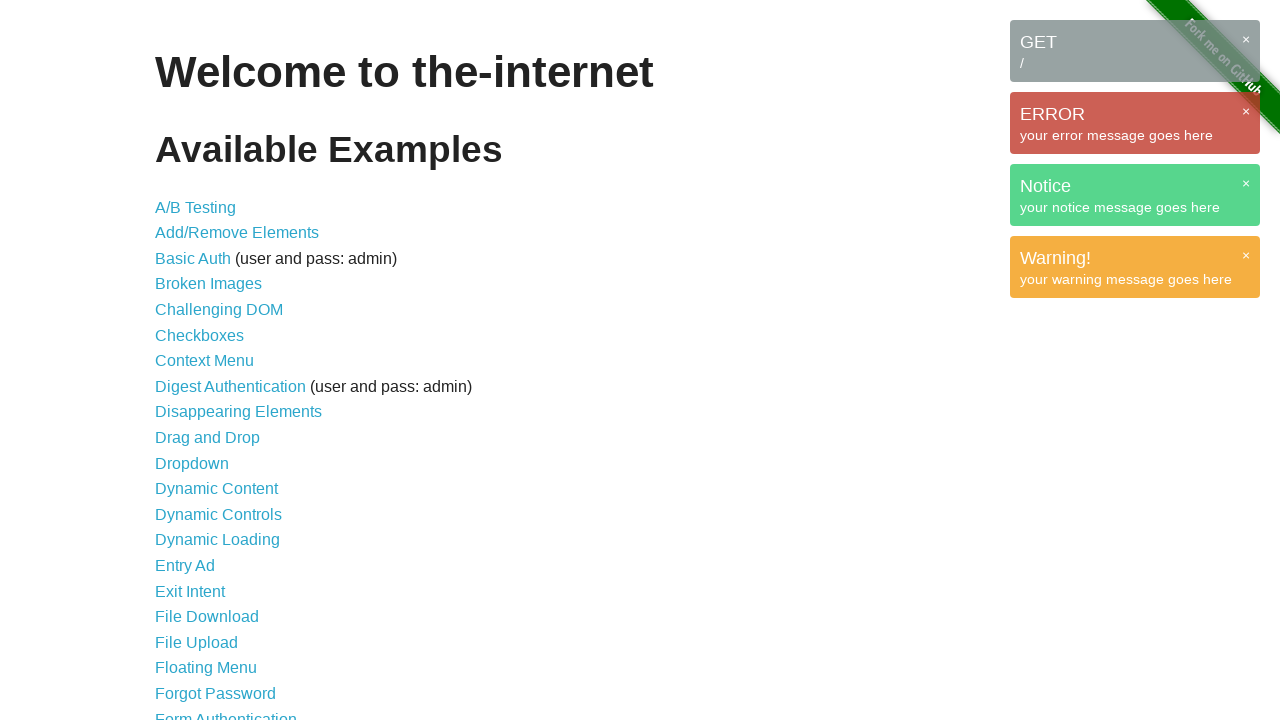